Tests page scrolling on Delta Airlines website using keyboard Page Down action

Starting URL: http://www.delta.com/

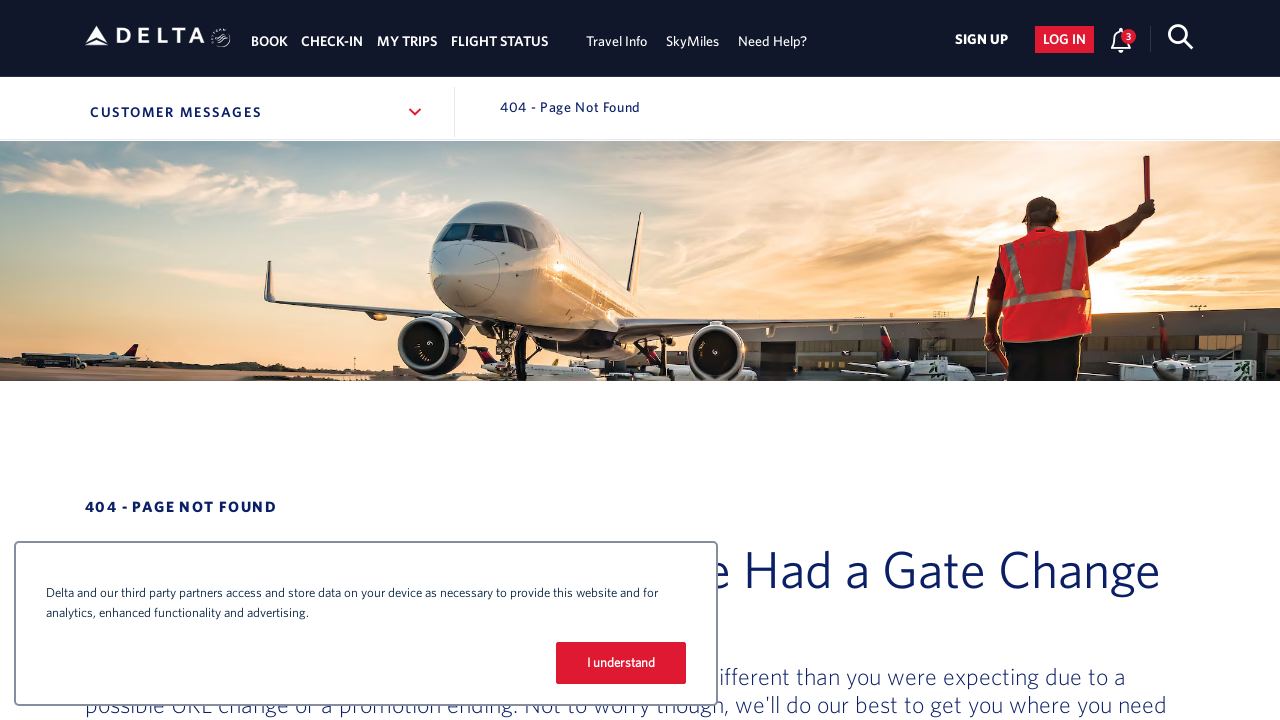

Pressed Page Down key to scroll down on Delta Airlines website
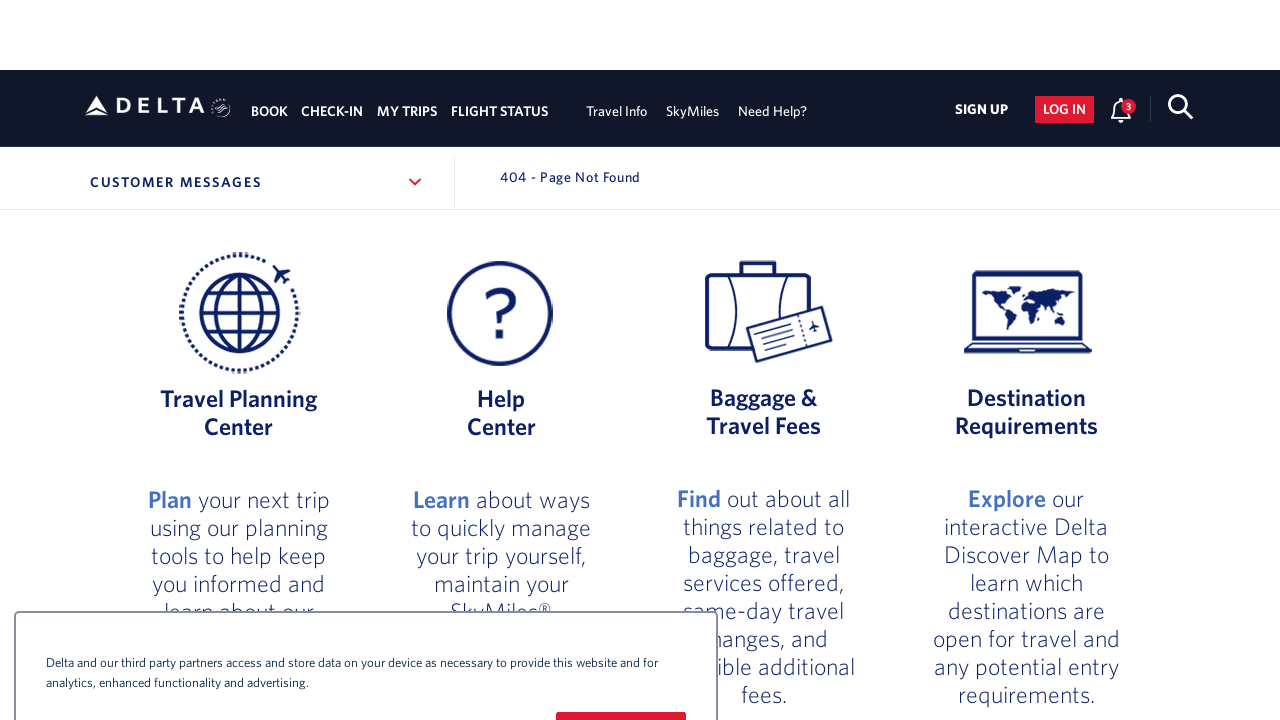

Waited 1 second after Page Down scroll
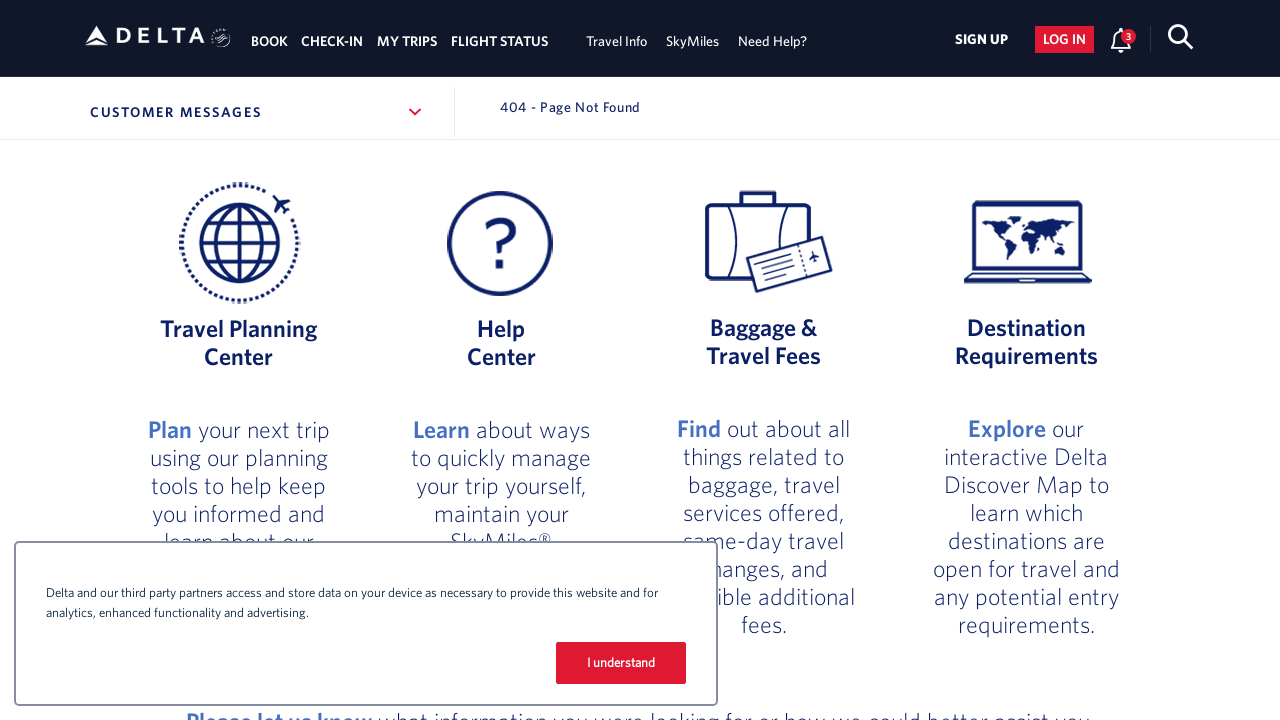

Pressed Page Down key to scroll down on Delta Airlines website
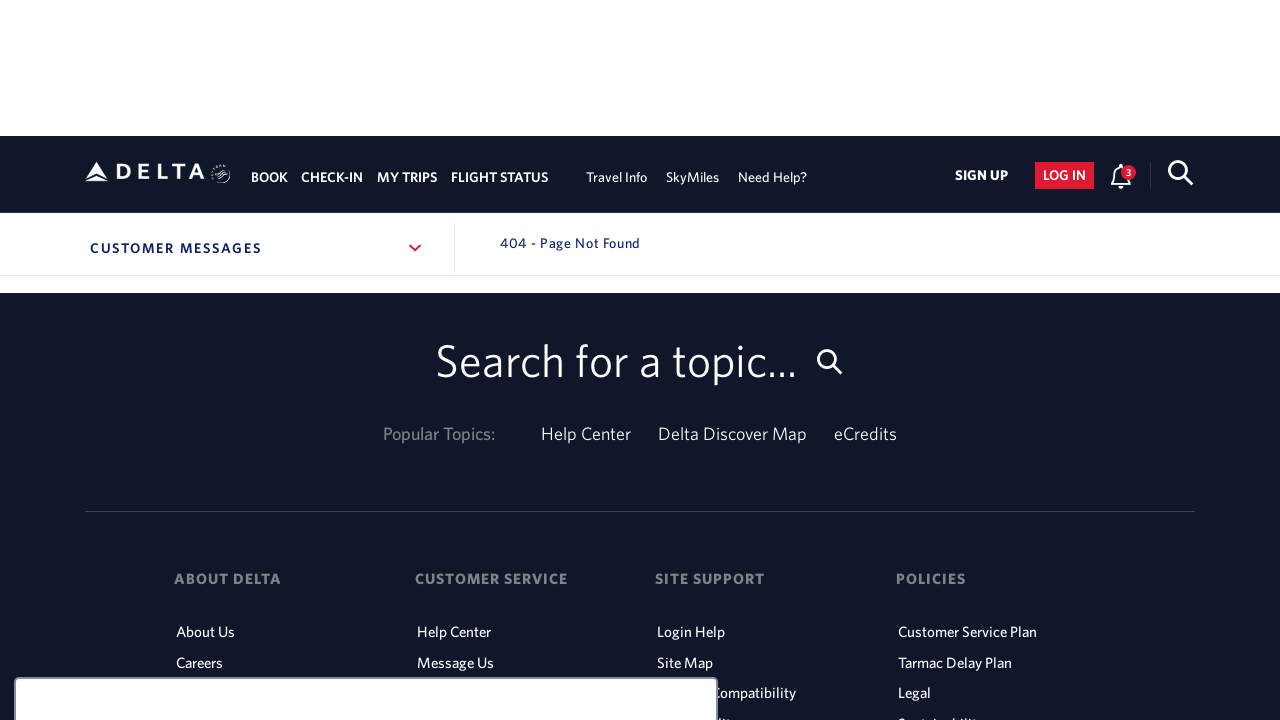

Waited 1 second after Page Down scroll
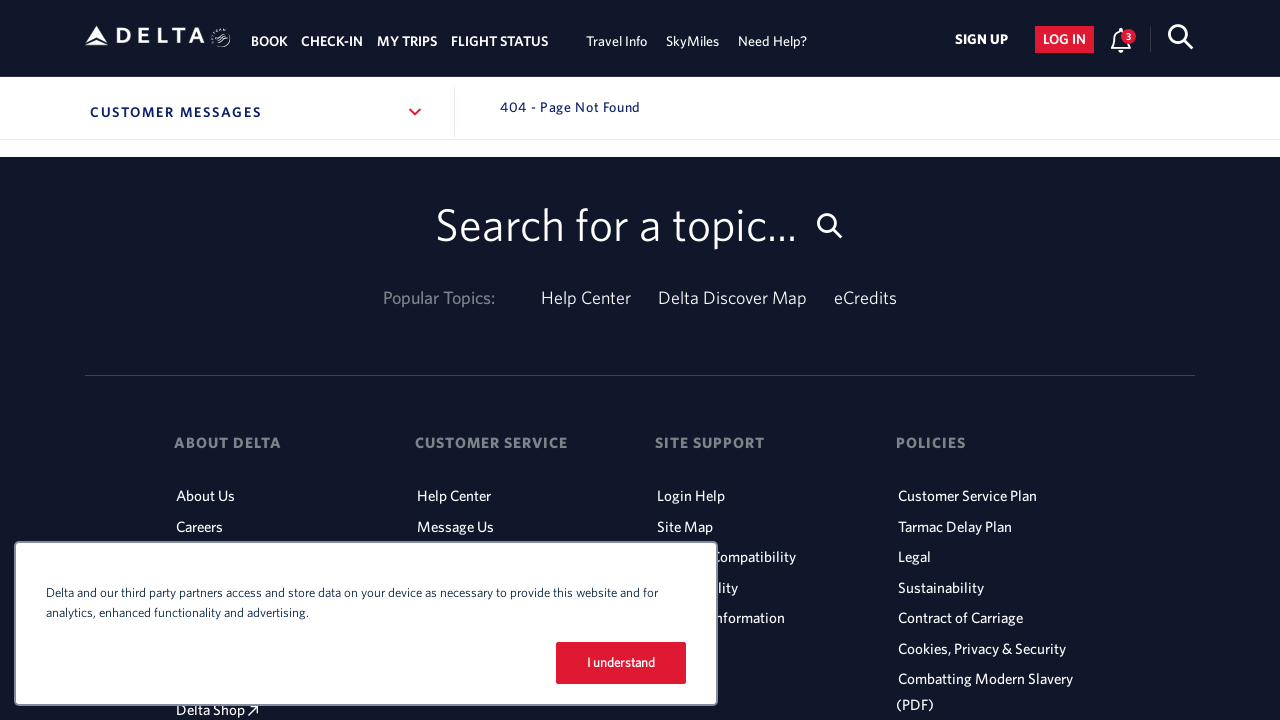

Pressed Page Down key to scroll down on Delta Airlines website
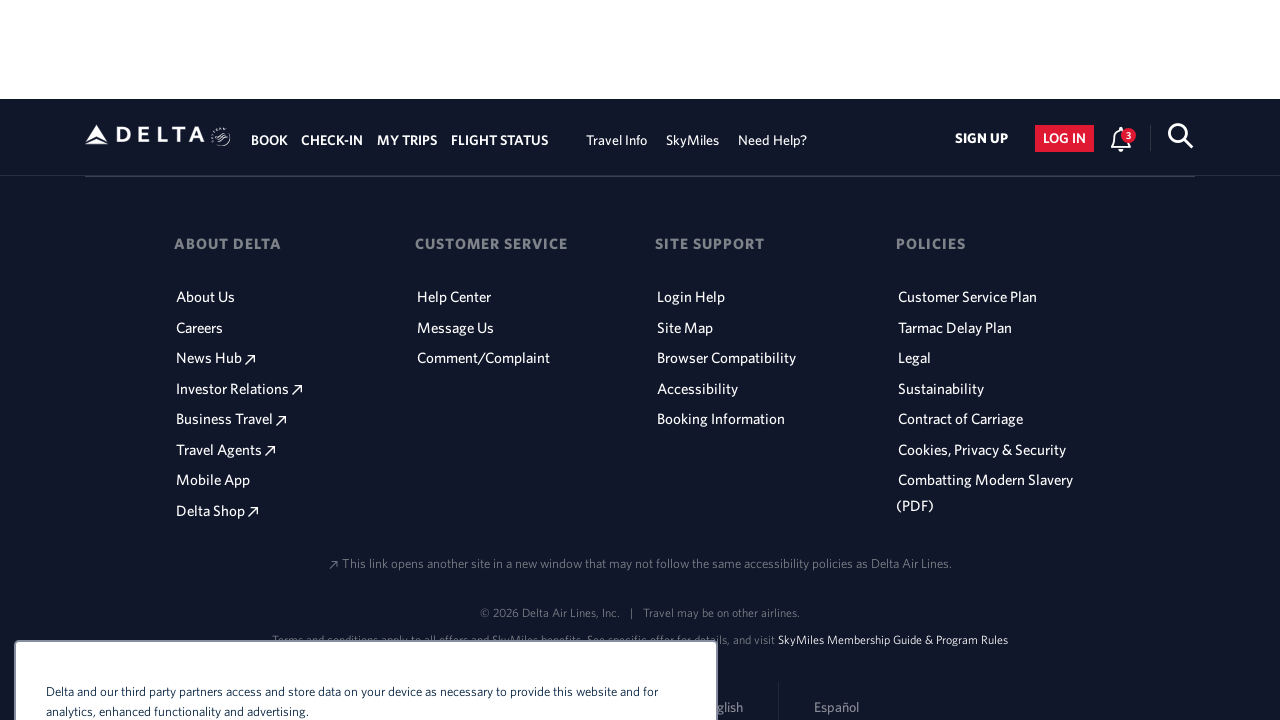

Waited 1 second after Page Down scroll
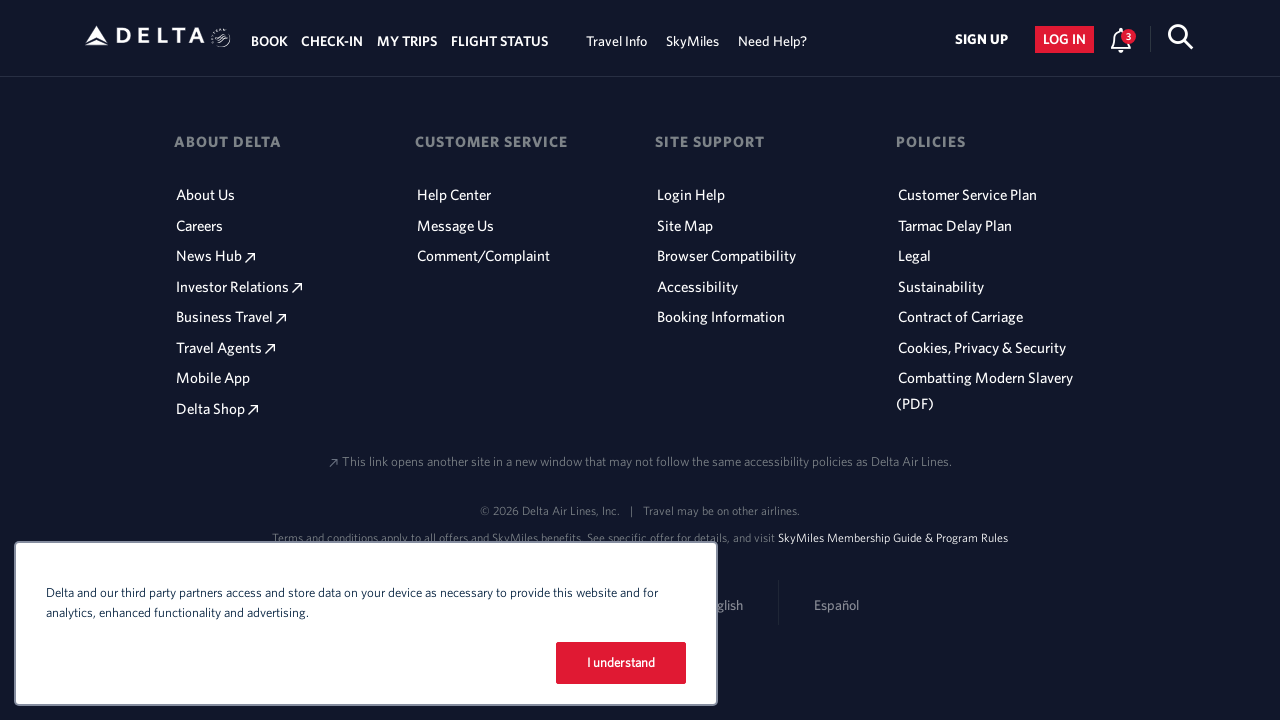

Pressed Page Down key to scroll down on Delta Airlines website
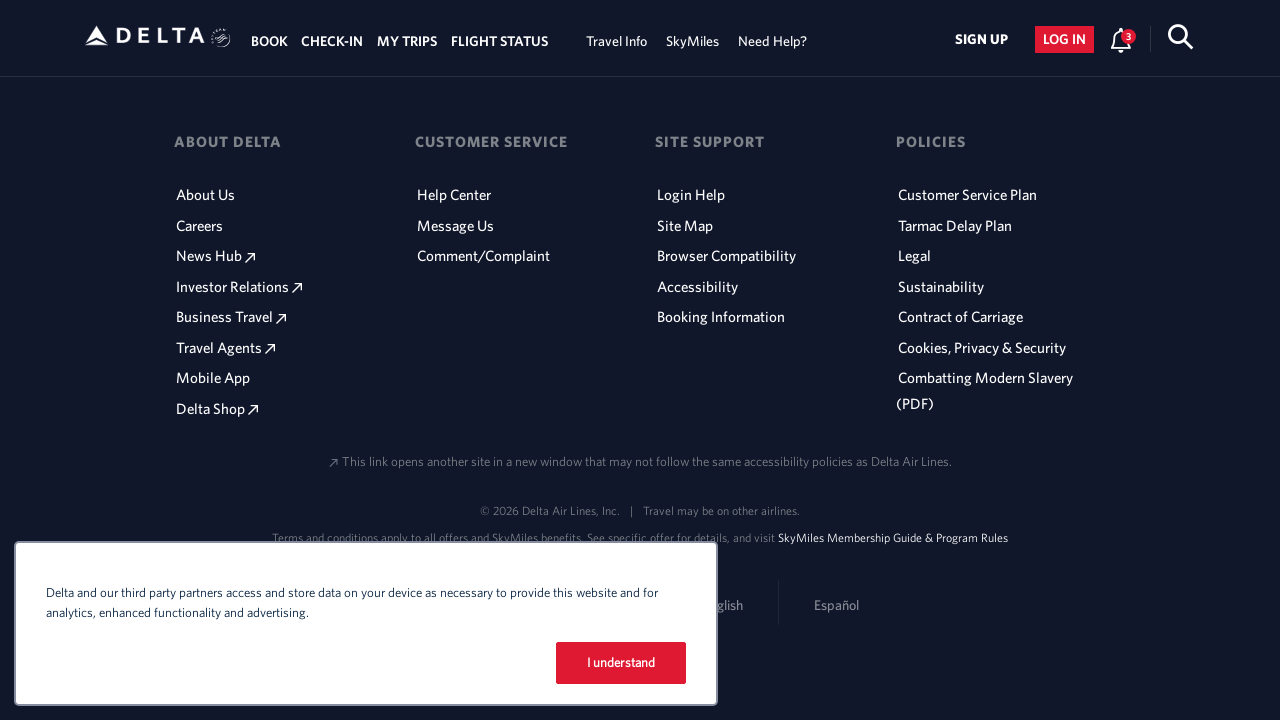

Waited 1 second after Page Down scroll
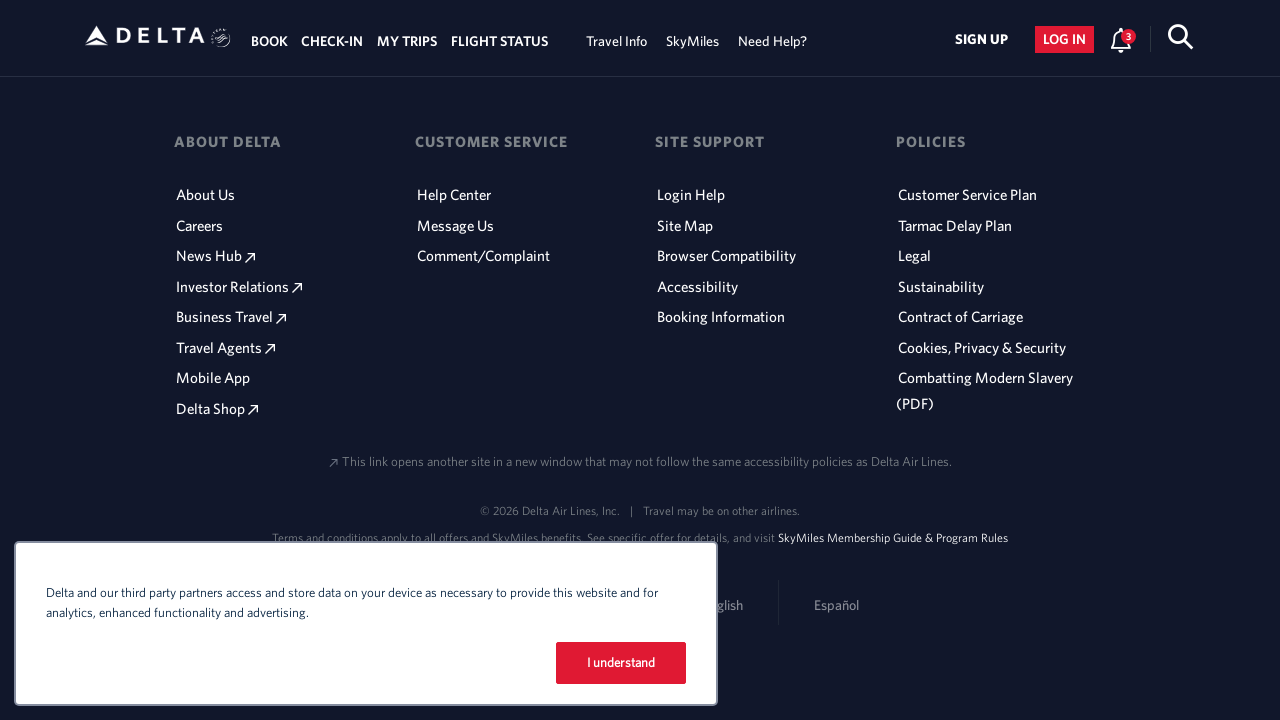

Pressed Page Down key to scroll down on Delta Airlines website
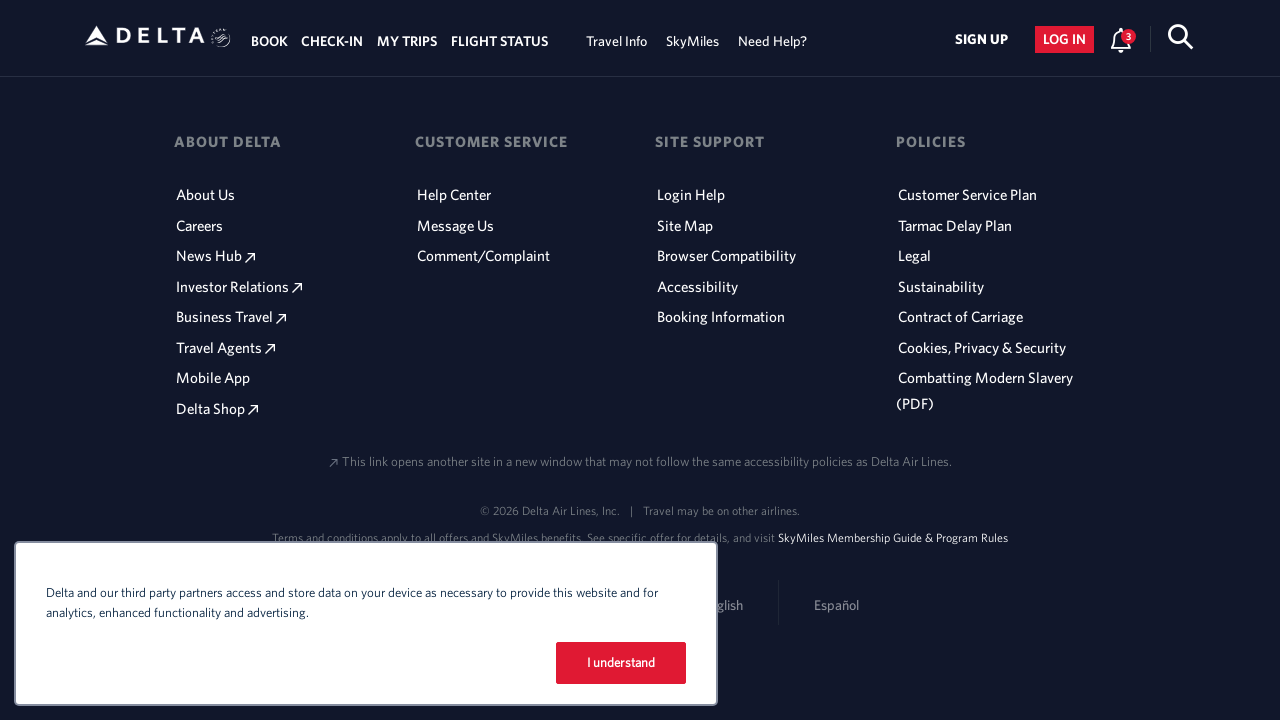

Waited 1 second after Page Down scroll
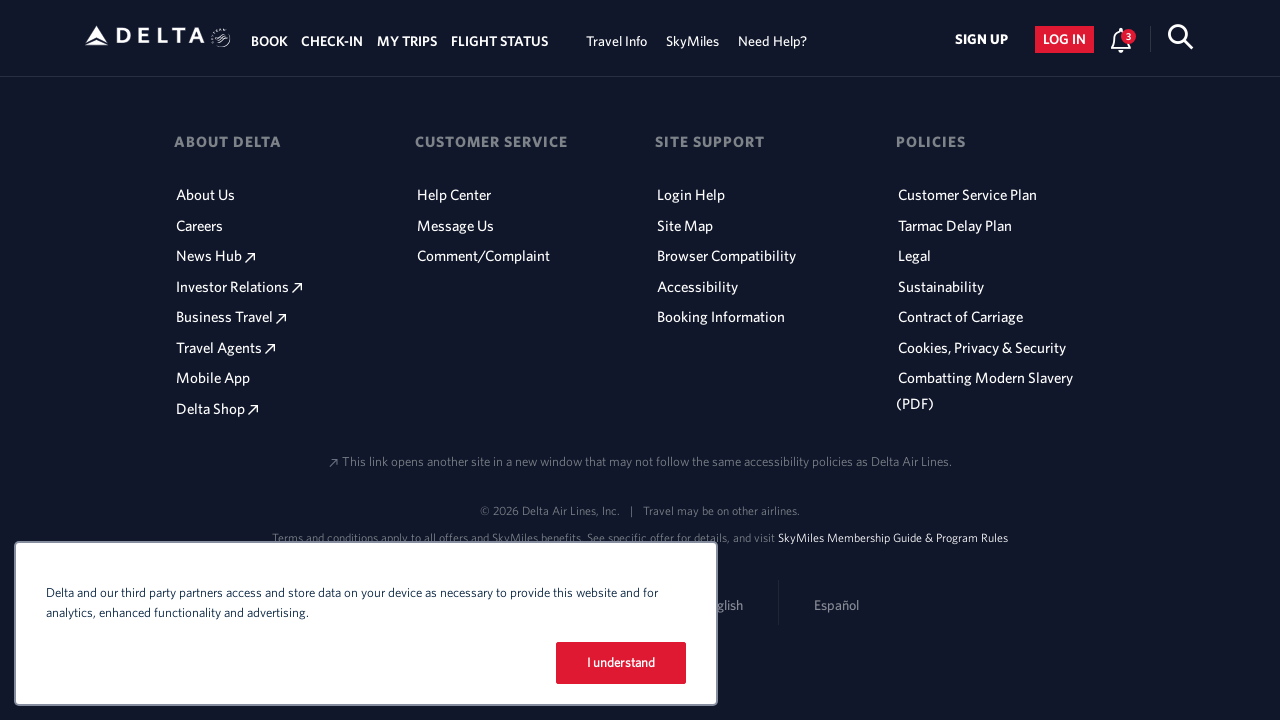

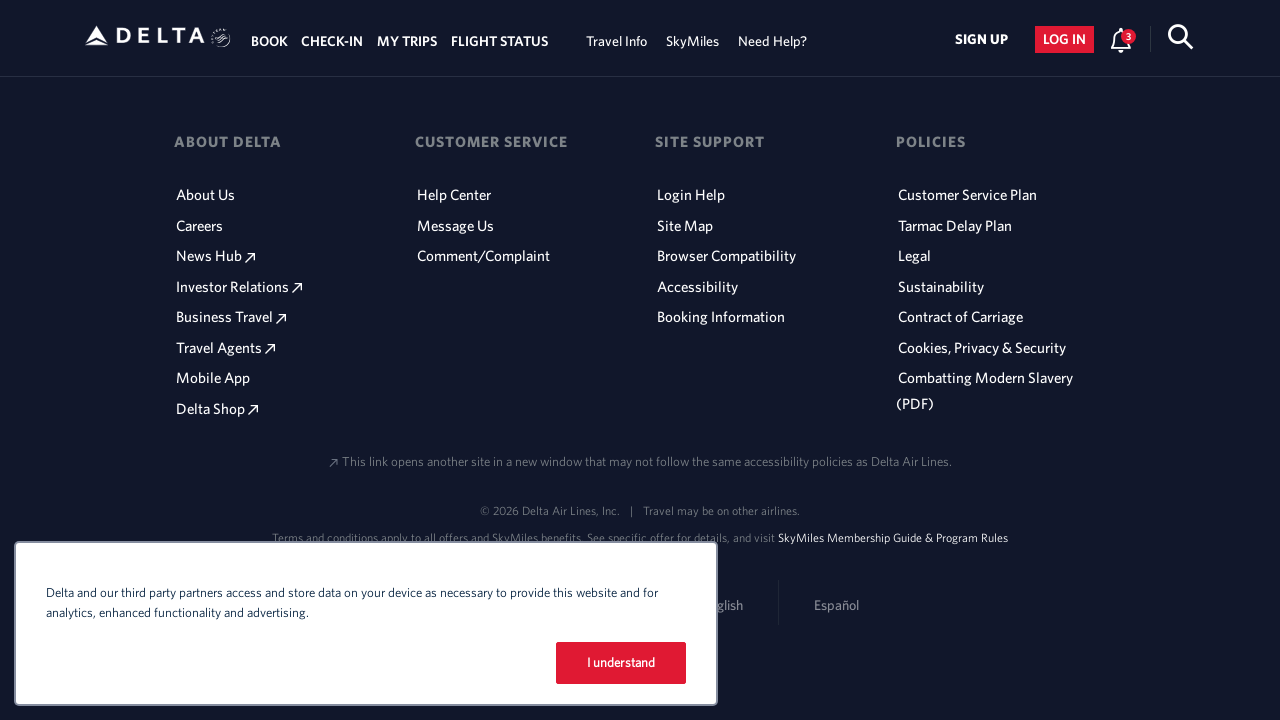